Navigates to the Lakme India cosmetics website homepage and verifies it loads successfully

Starting URL: https://www.lakmeindia.com

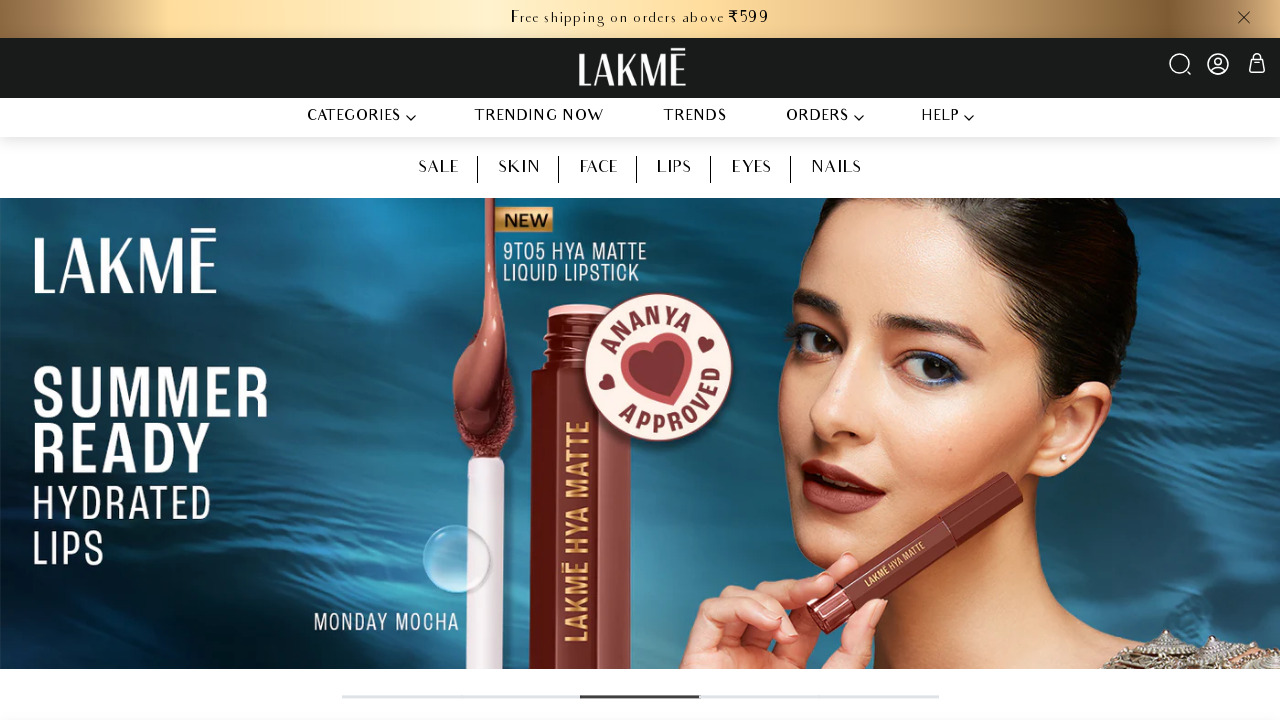

Waited for page DOM content to load on Lakme India homepage
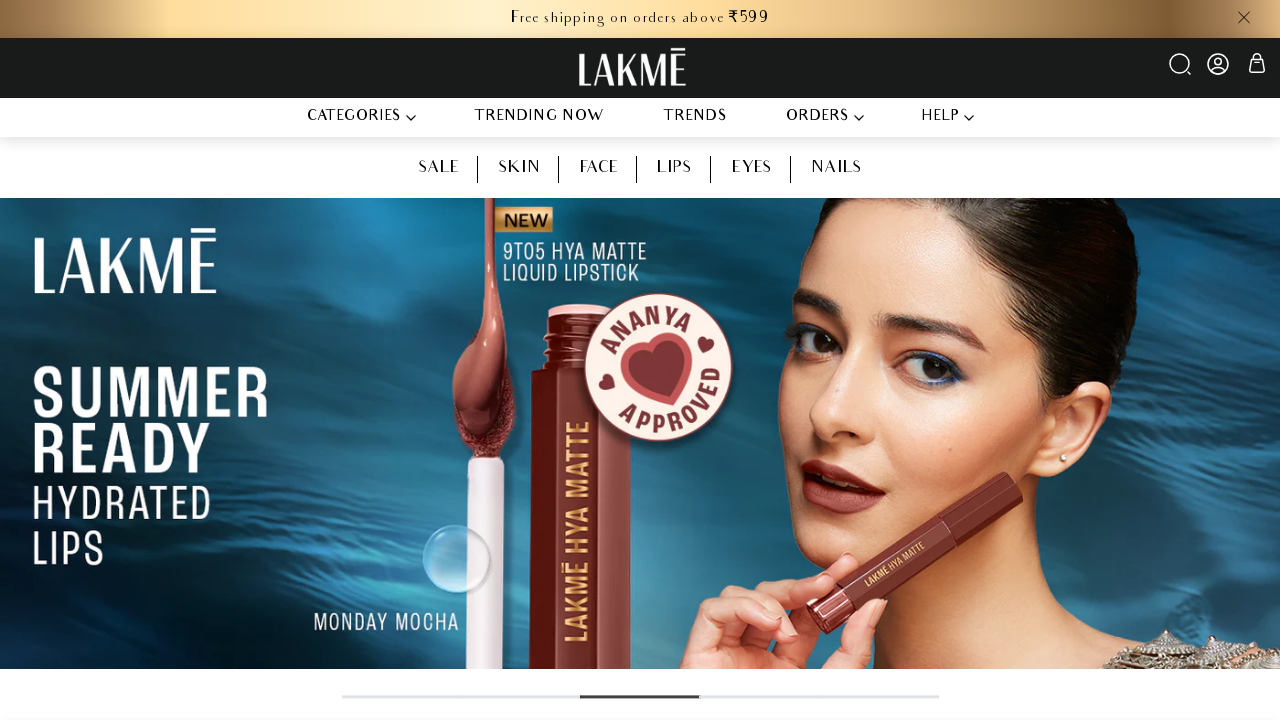

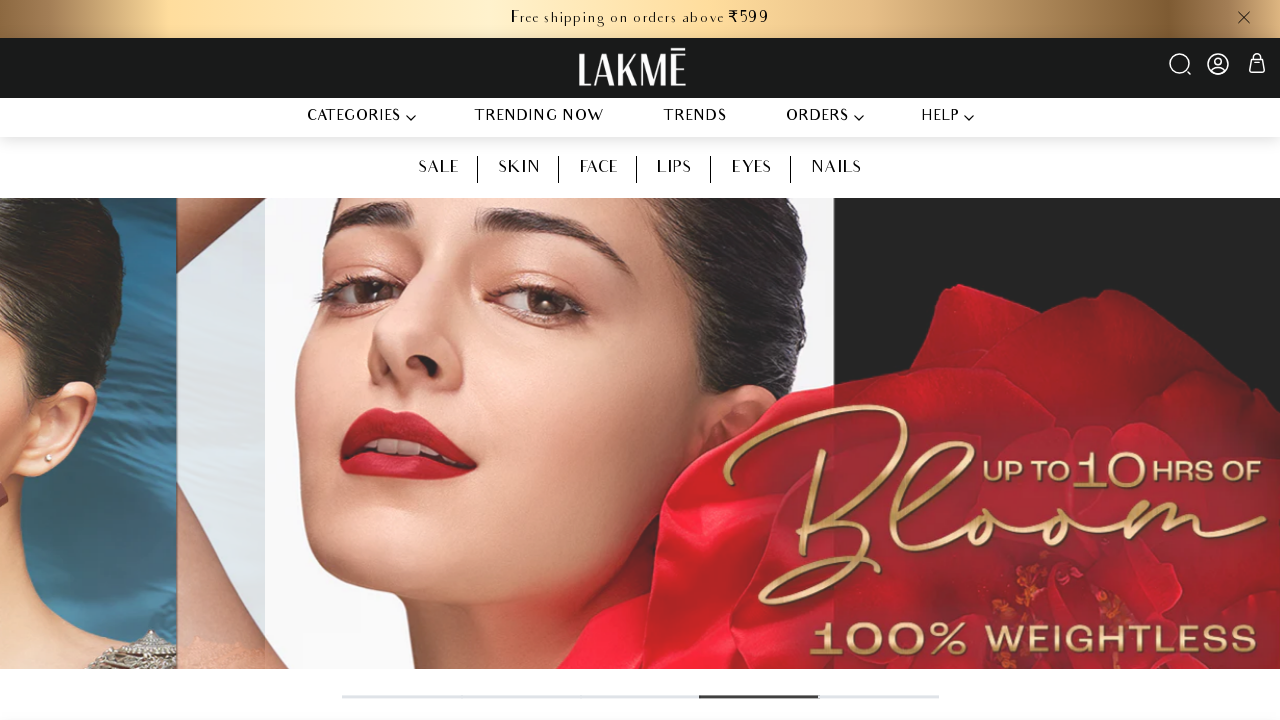